Tests simple alert handling by clicking a button to trigger an alert and accepting it

Starting URL: https://demoqa.com/alerts

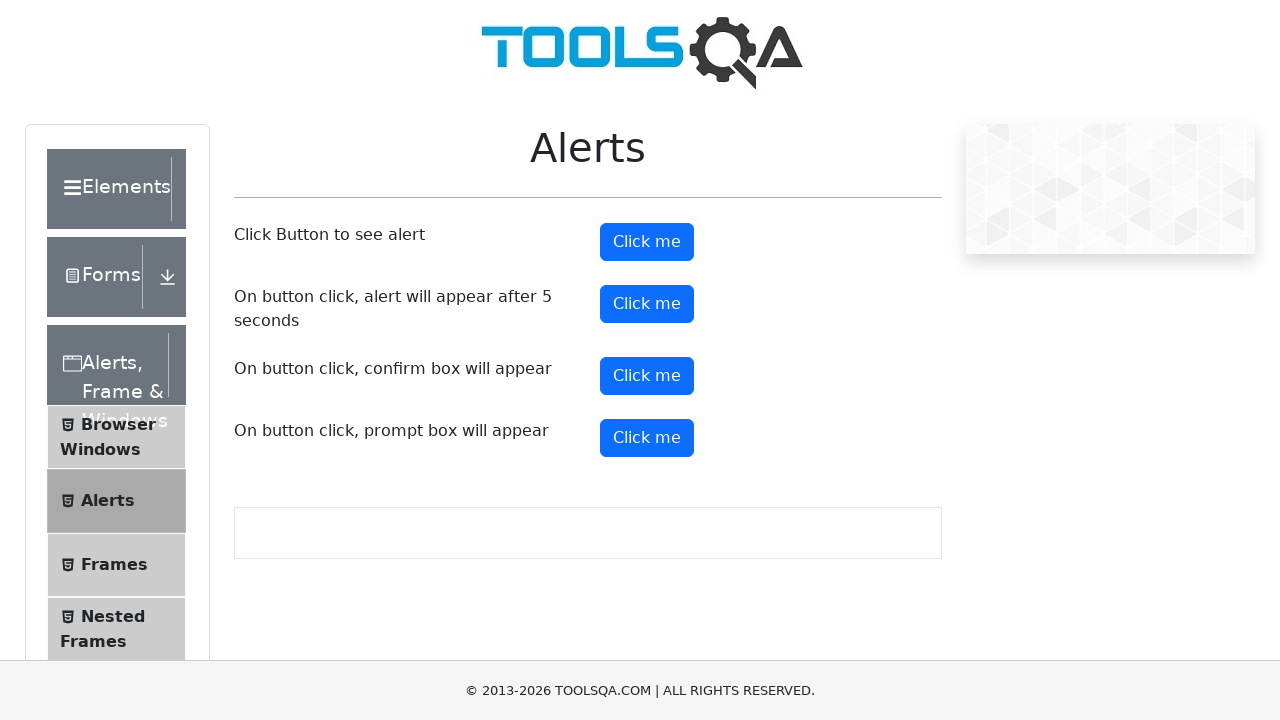

Navigated to alerts demo page
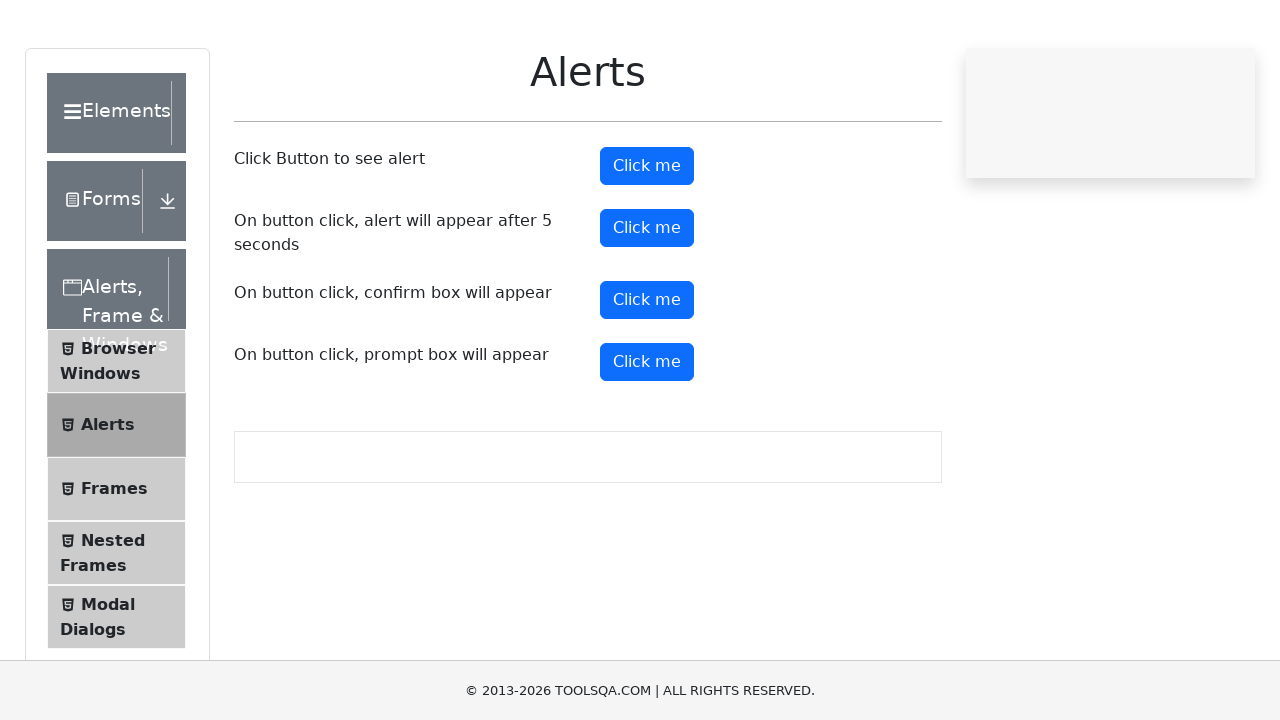

Clicked button to trigger simple alert at (647, 242) on #alertButton
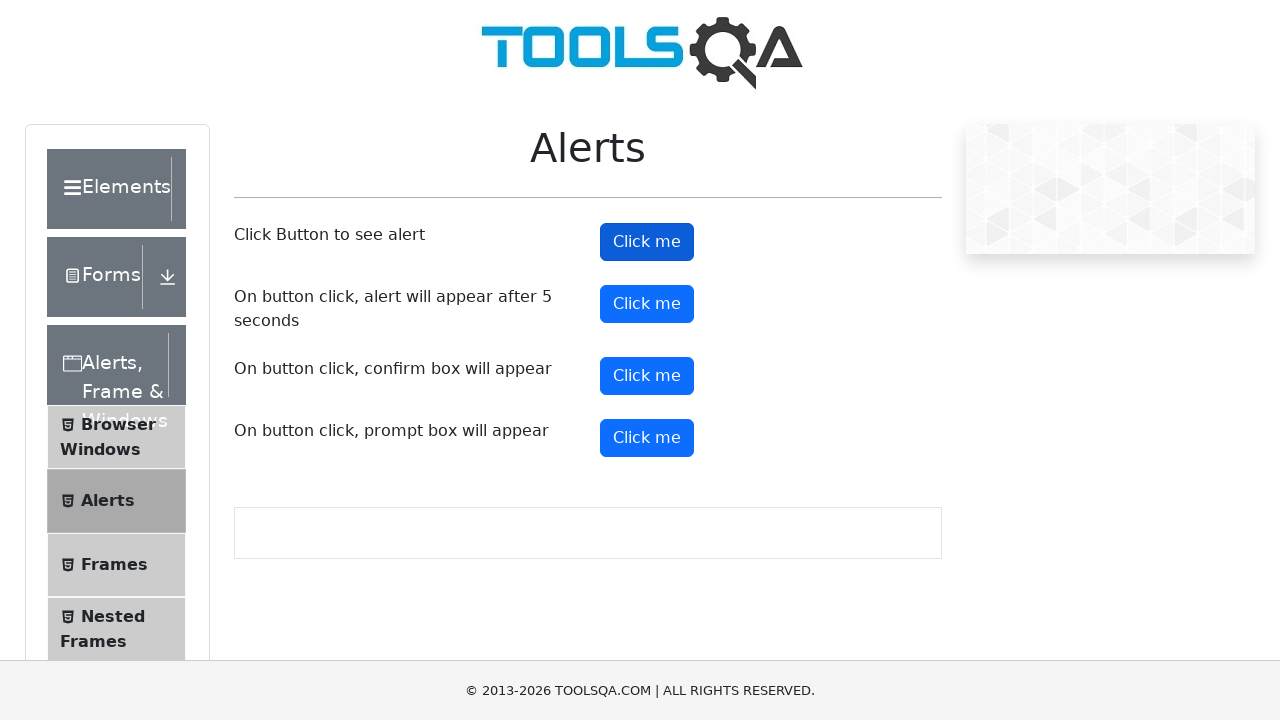

Accepted the alert dialog
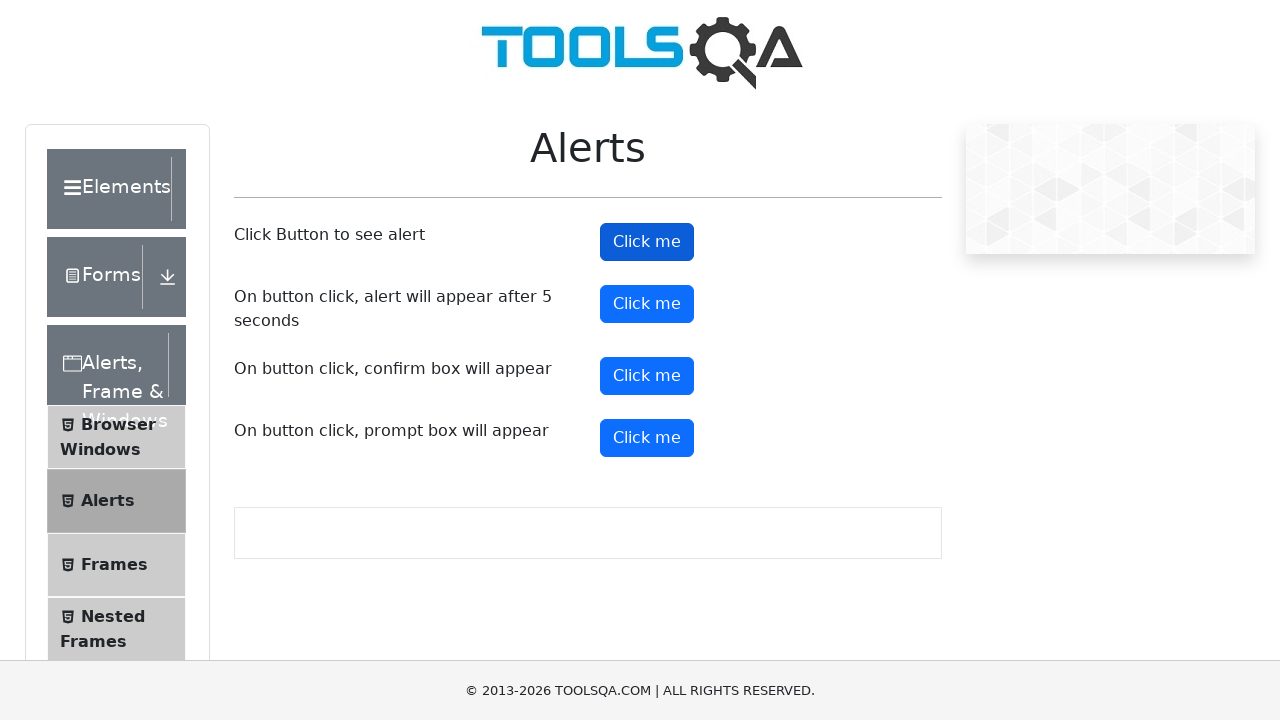

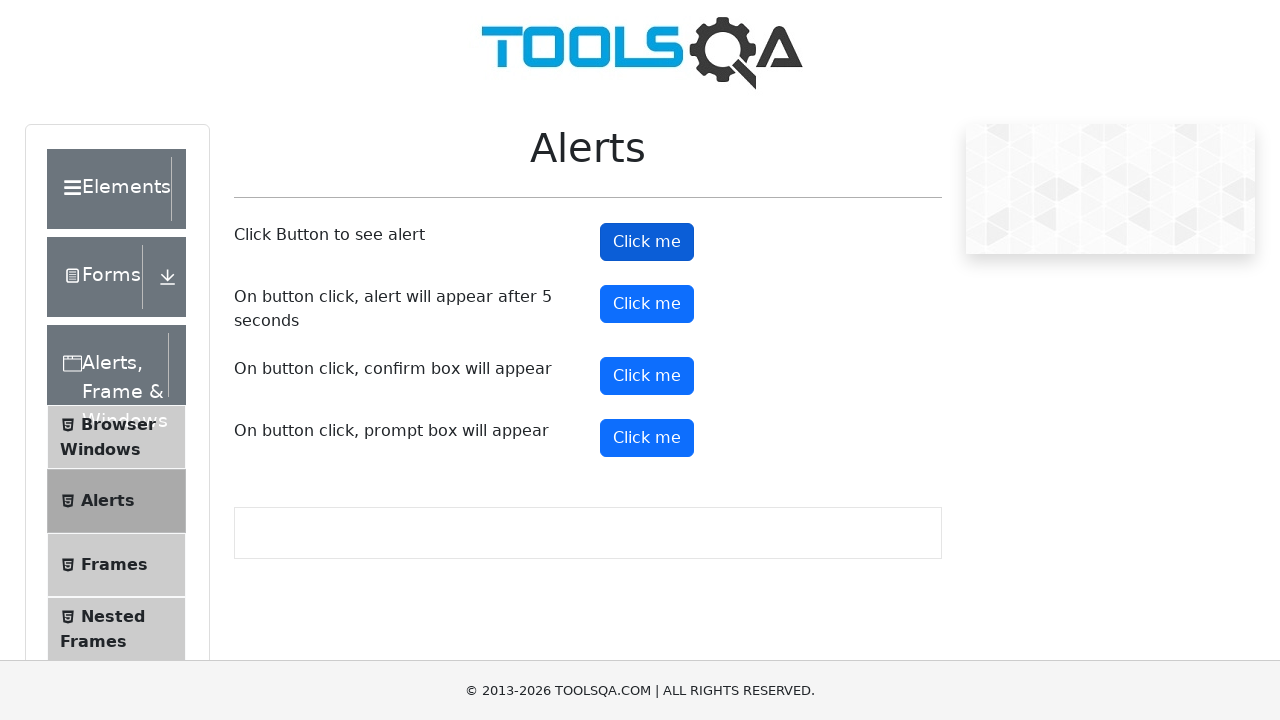